Tests the Add/Remove Elements functionality by clicking the Add Element button, verifying the Delete button appears, clicking Delete, and verifying the page heading is still visible.

Starting URL: https://the-internet.herokuapp.com/add_remove_elements/

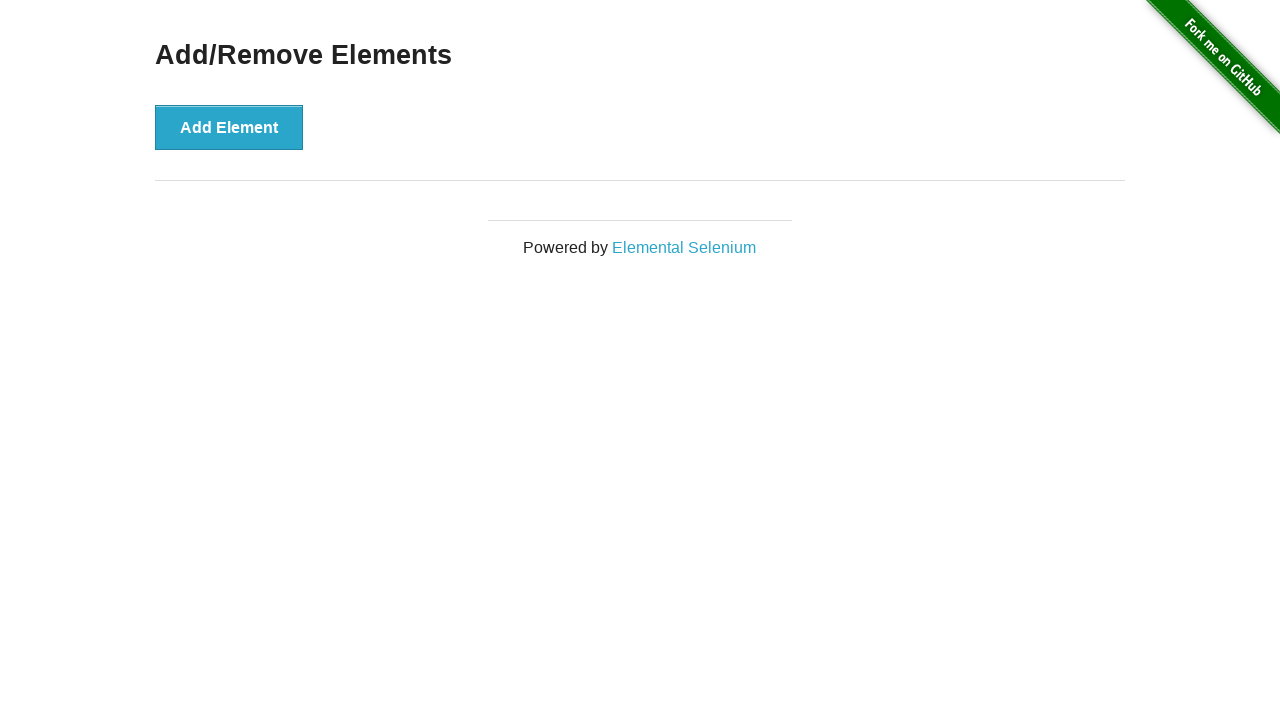

Clicked Add Element button at (229, 127) on button[onclick='addElement()']
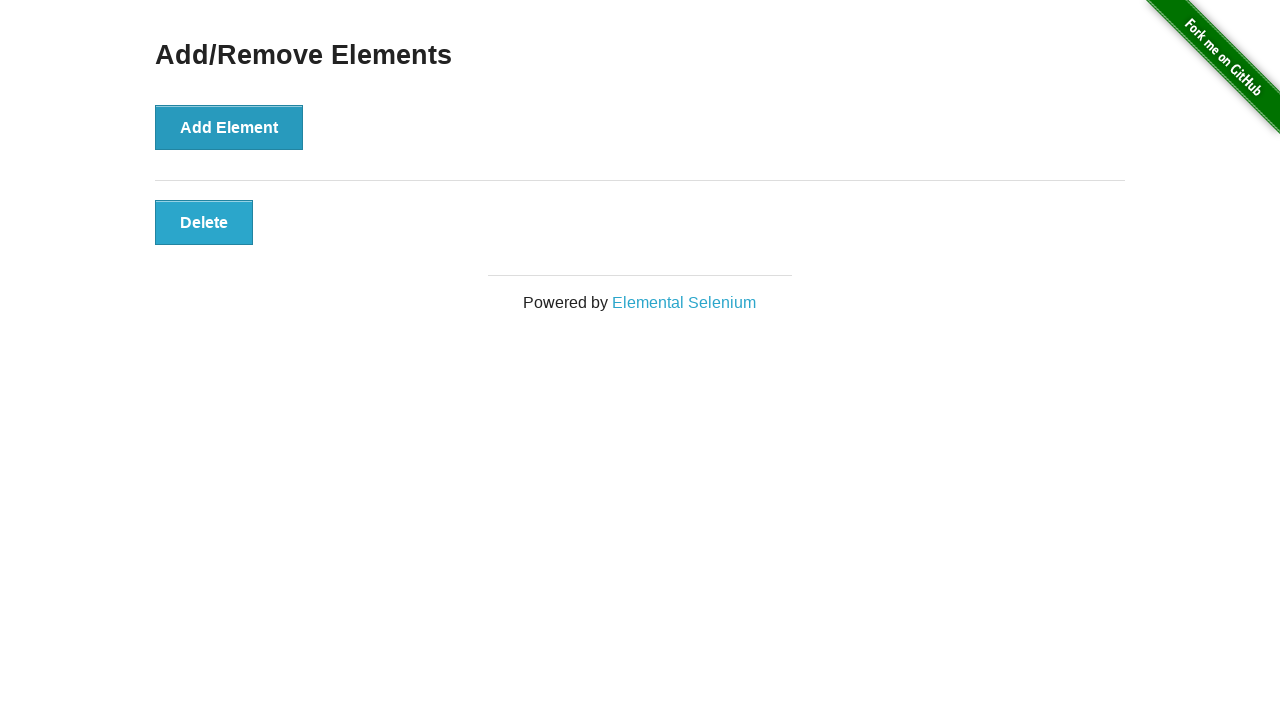

Delete button appeared after adding element
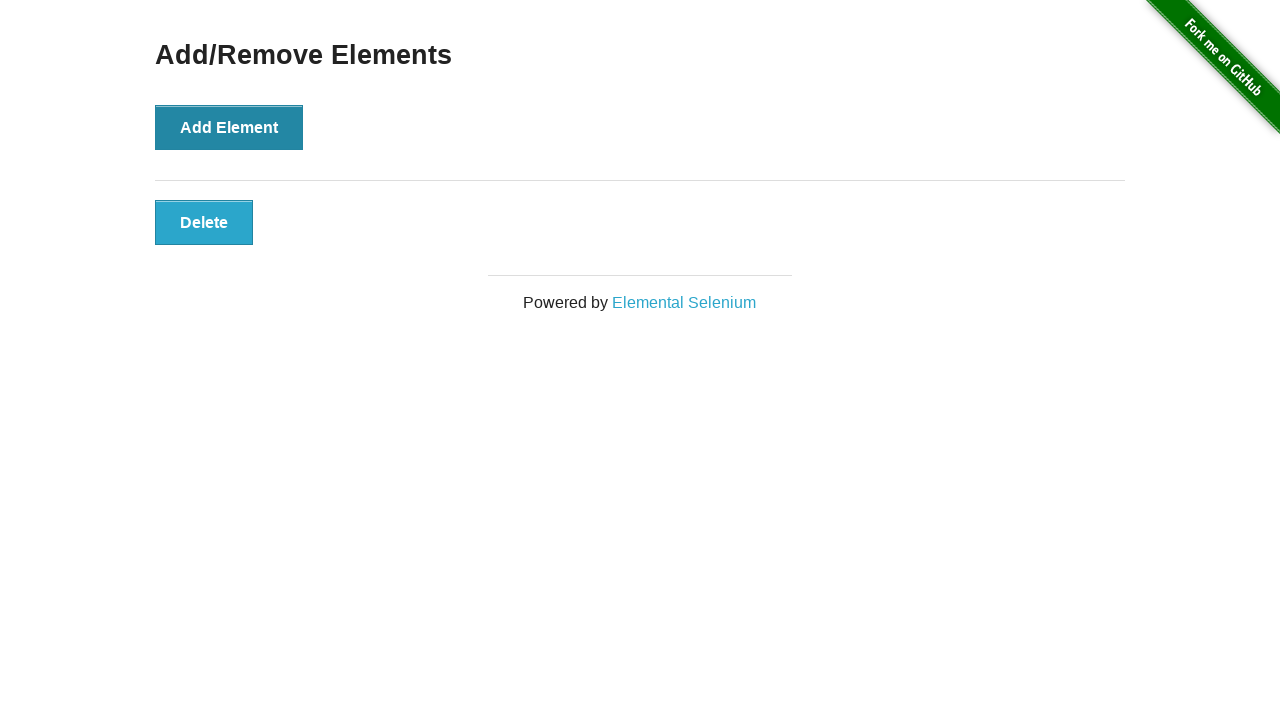

Located Delete button element
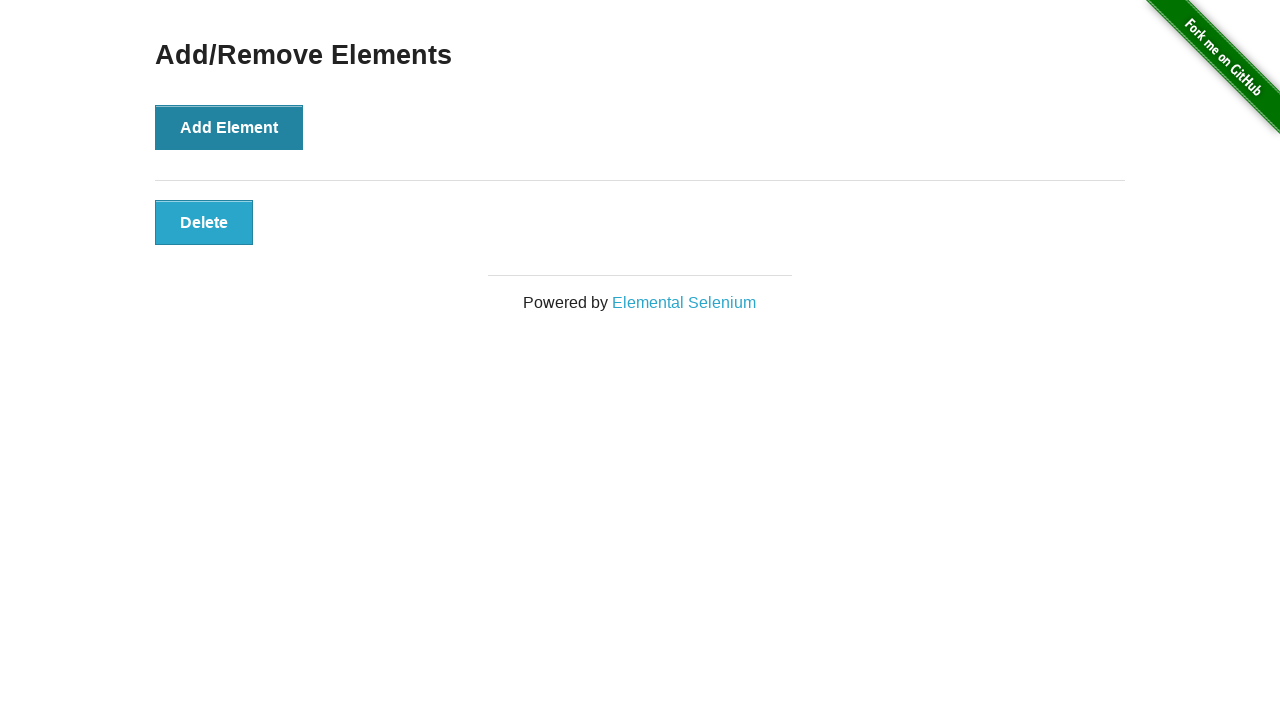

Verified Delete button is visible
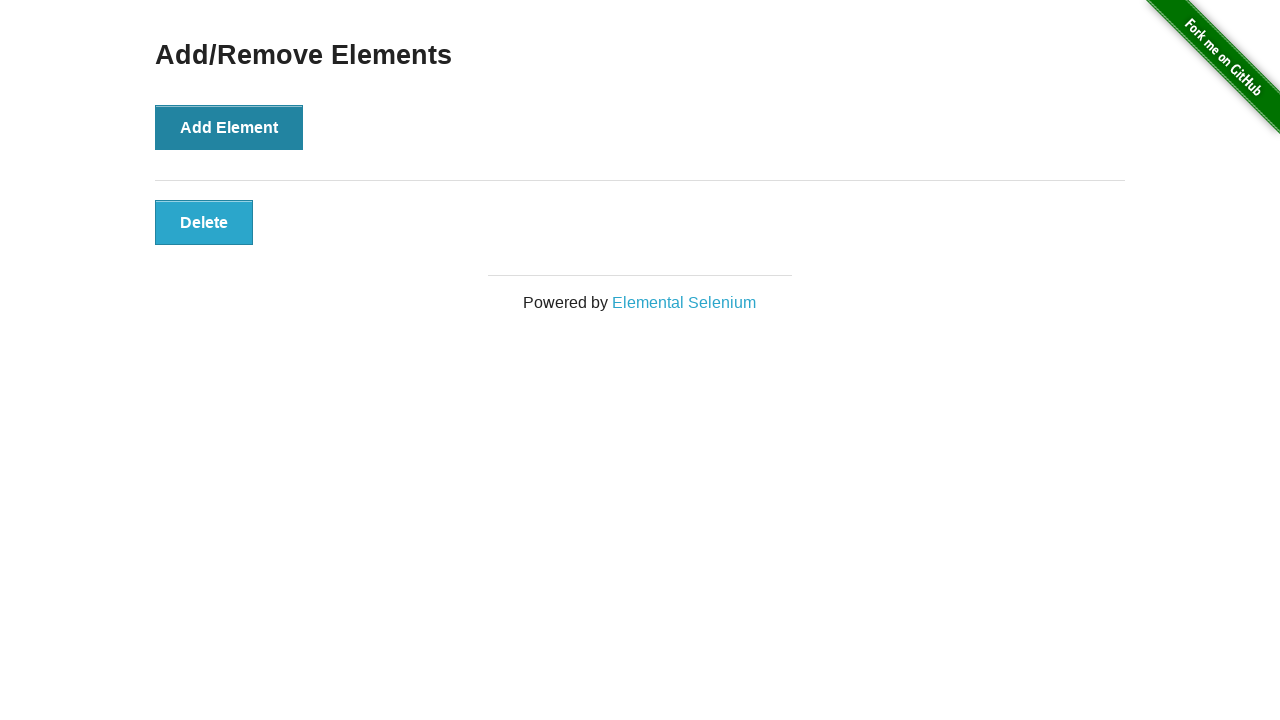

Clicked Delete button to remove element at (204, 222) on button.added-manually
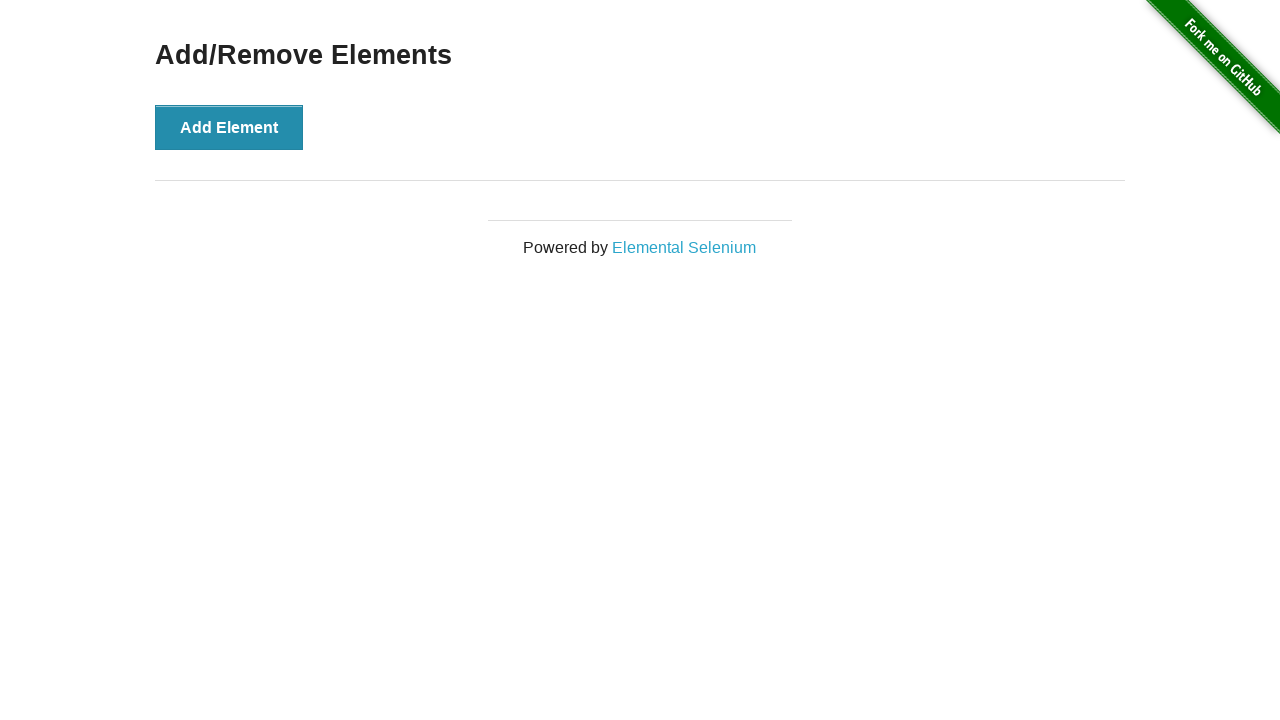

Located Add/Remove Elements heading
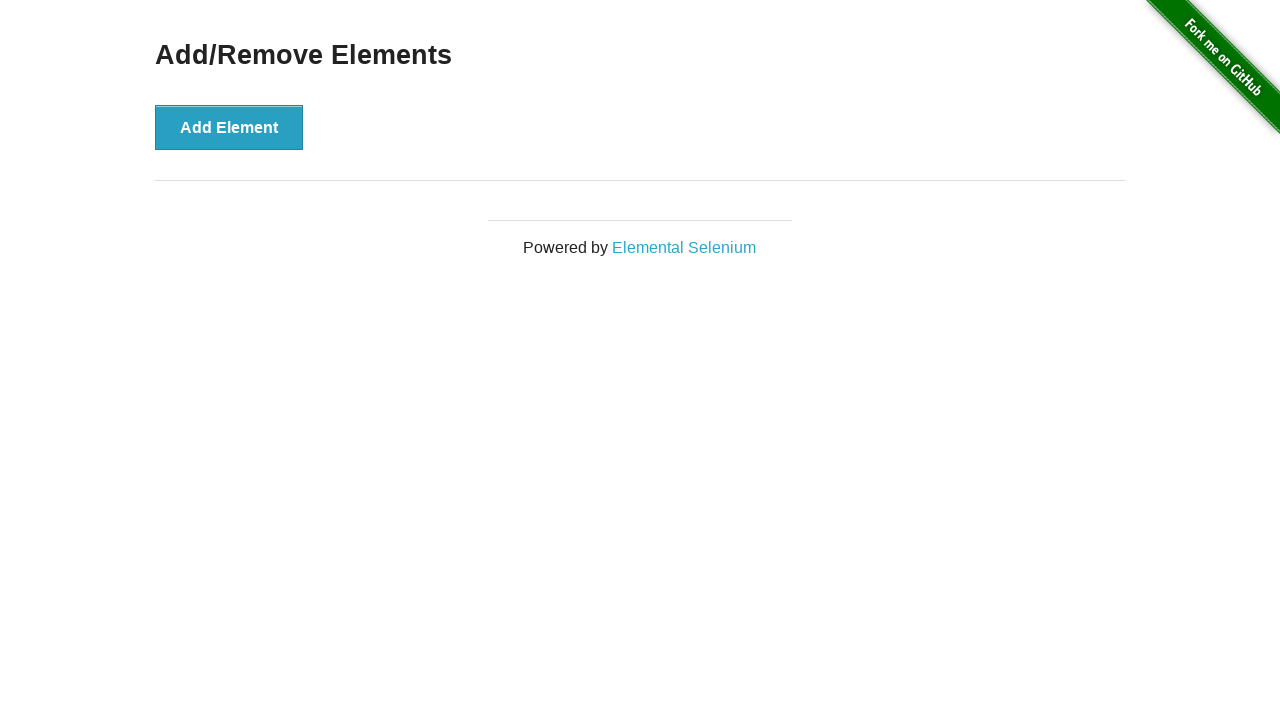

Verified Add/Remove Elements heading is still visible after deletion
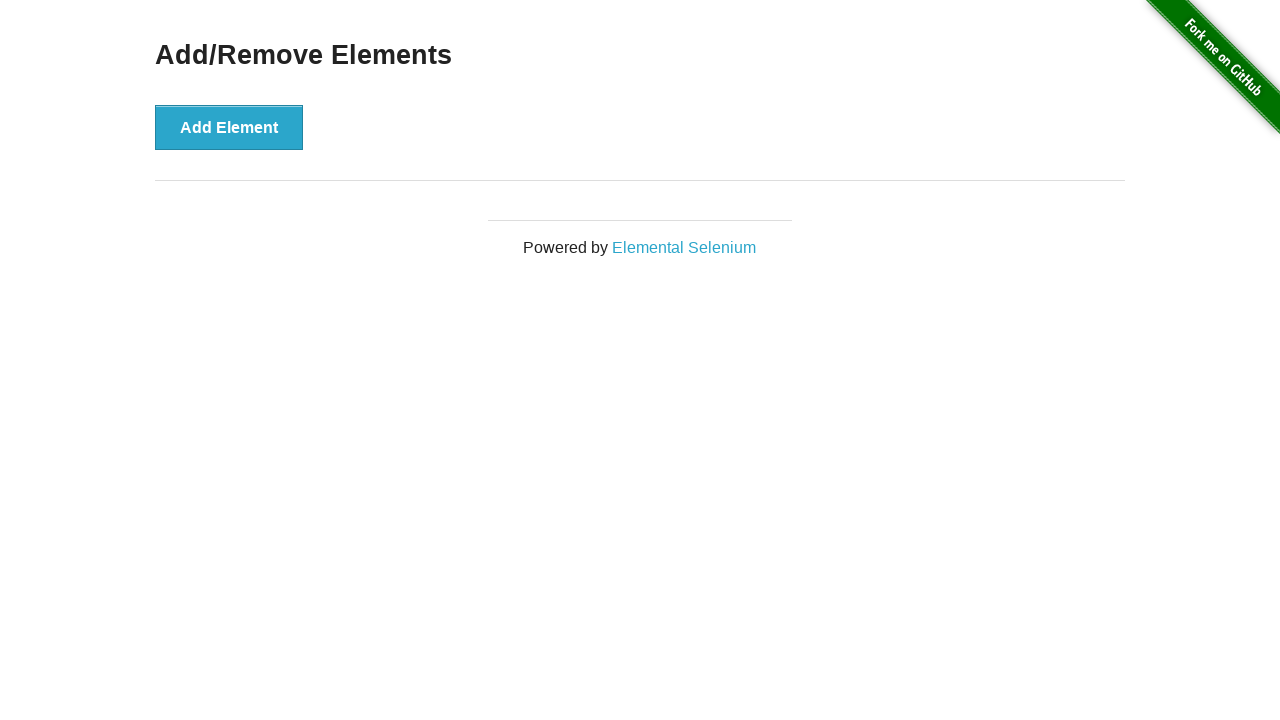

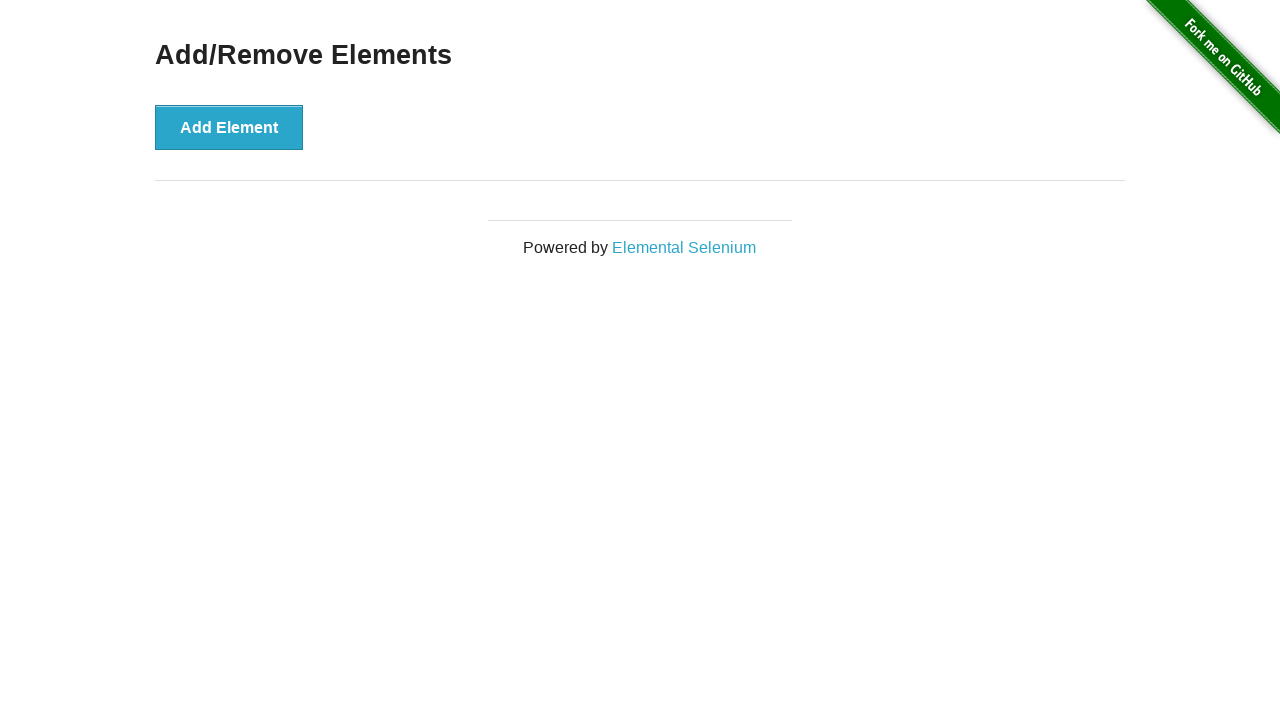